Tests date picker by navigating to next month using arrows and selecting a date.

Starting URL: https://demoqa.com/date-picker

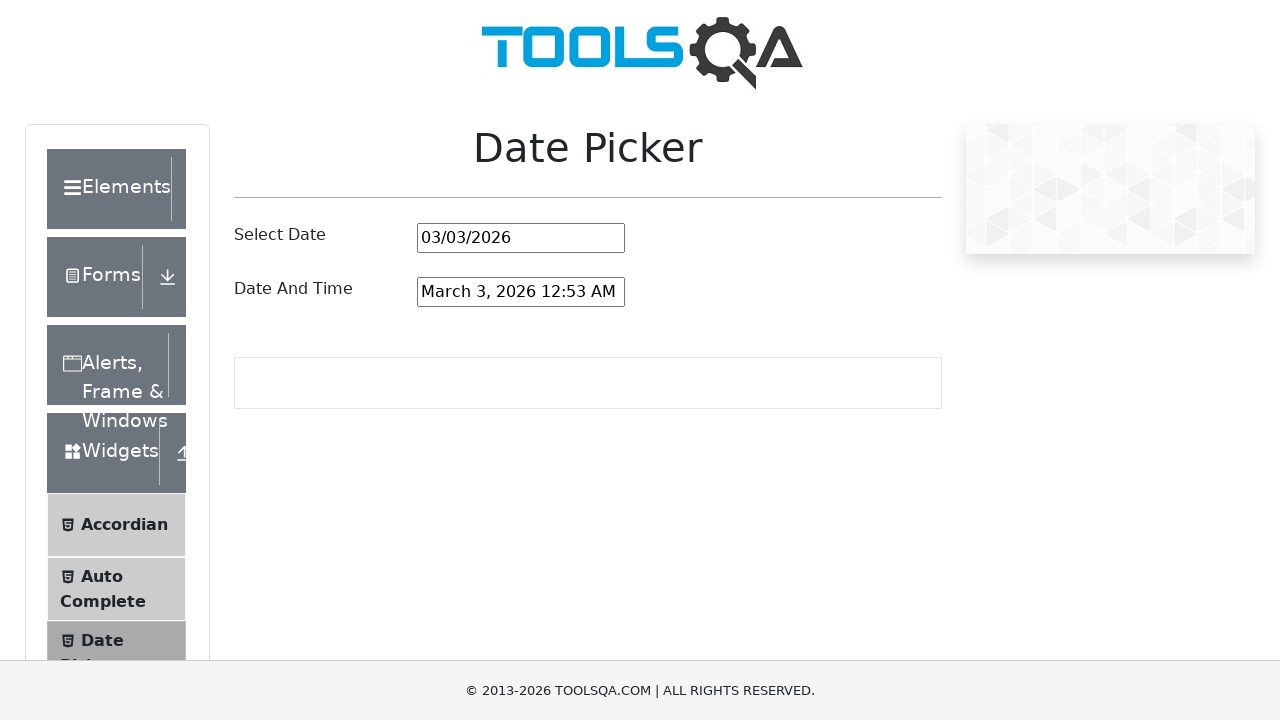

Clicked on date picker input field at (521, 238) on #datePickerMonthYearInput
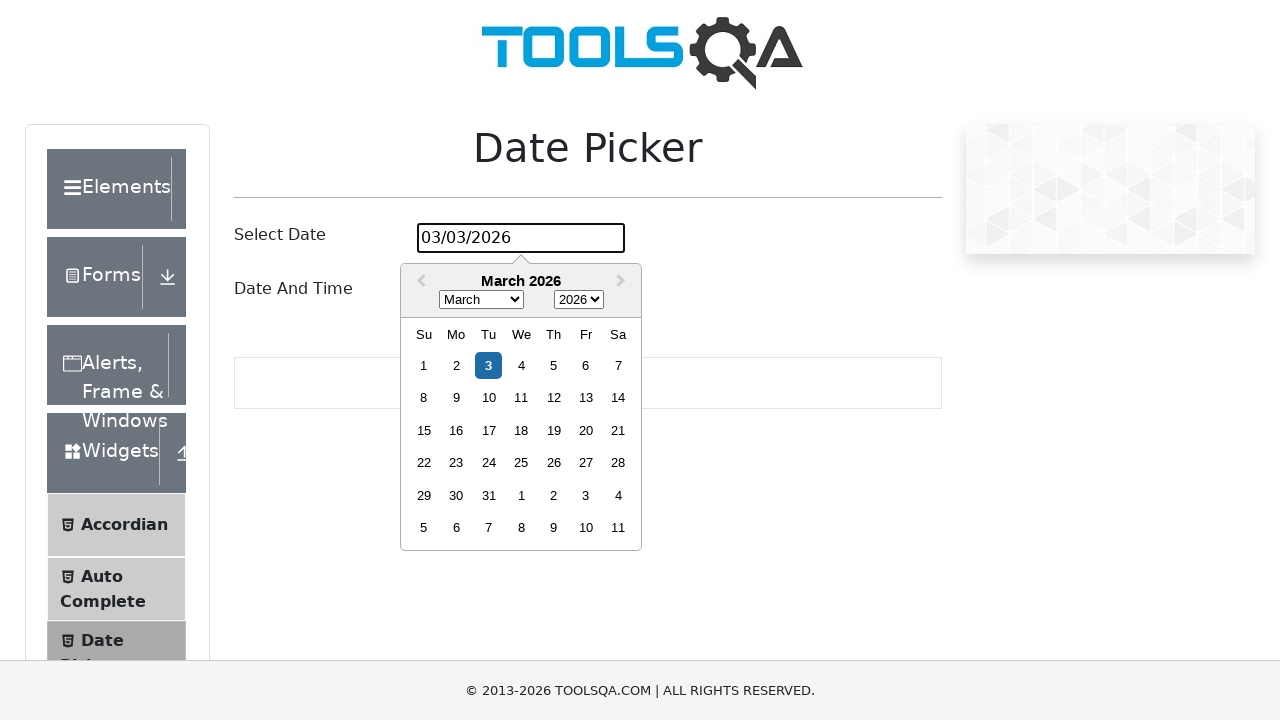

Clicked next month arrow to navigate to next month at (623, 282) on .react-datepicker__navigation--next
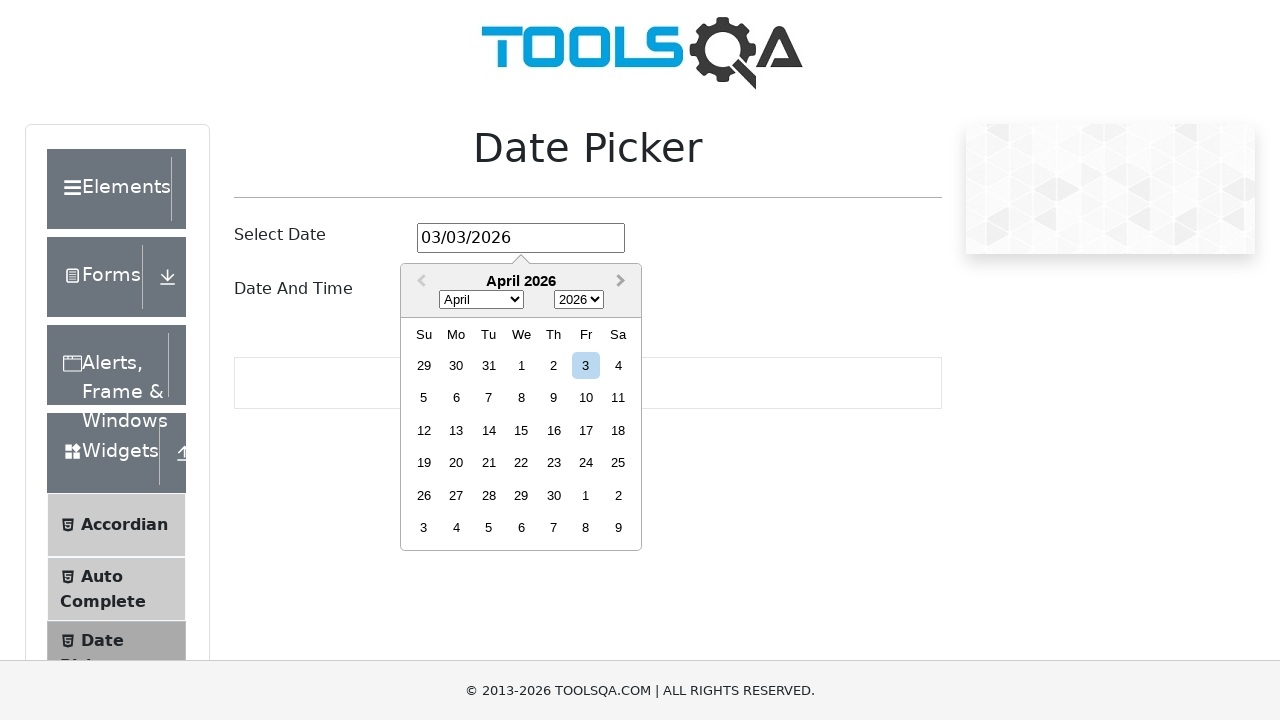

Selected day 24 from the calendar at (586, 463) on .react-datepicker__day--024
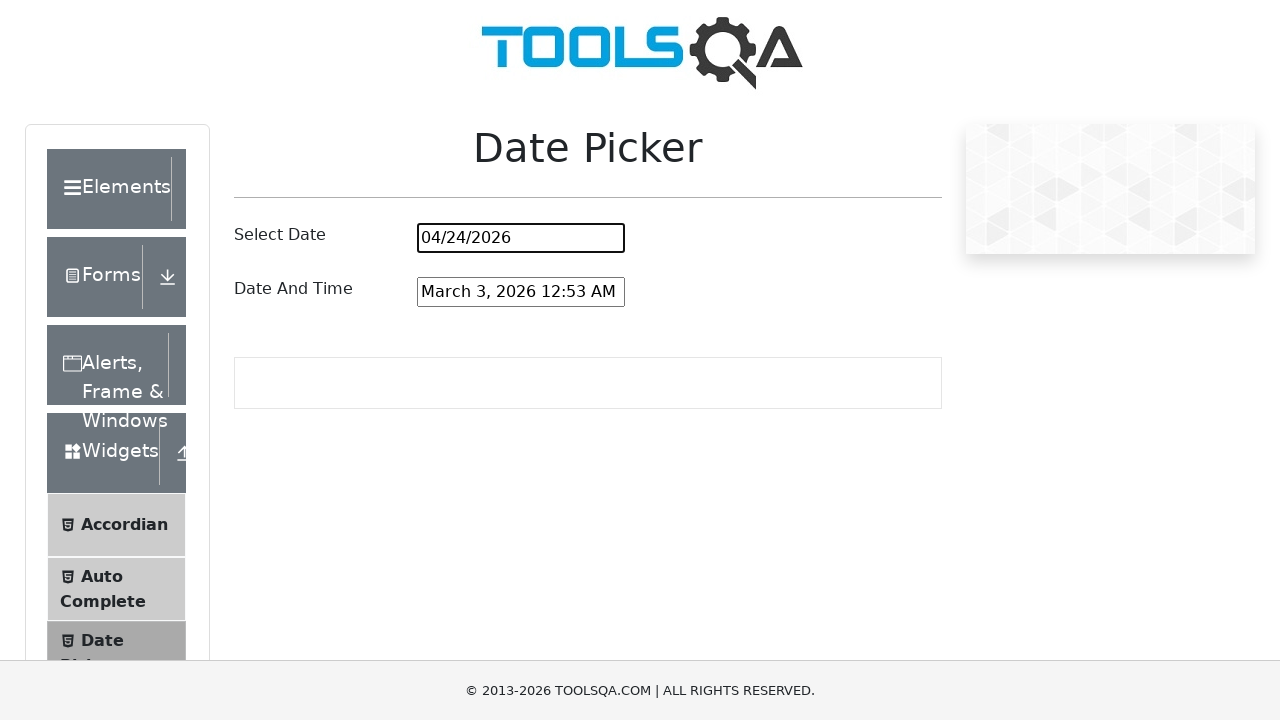

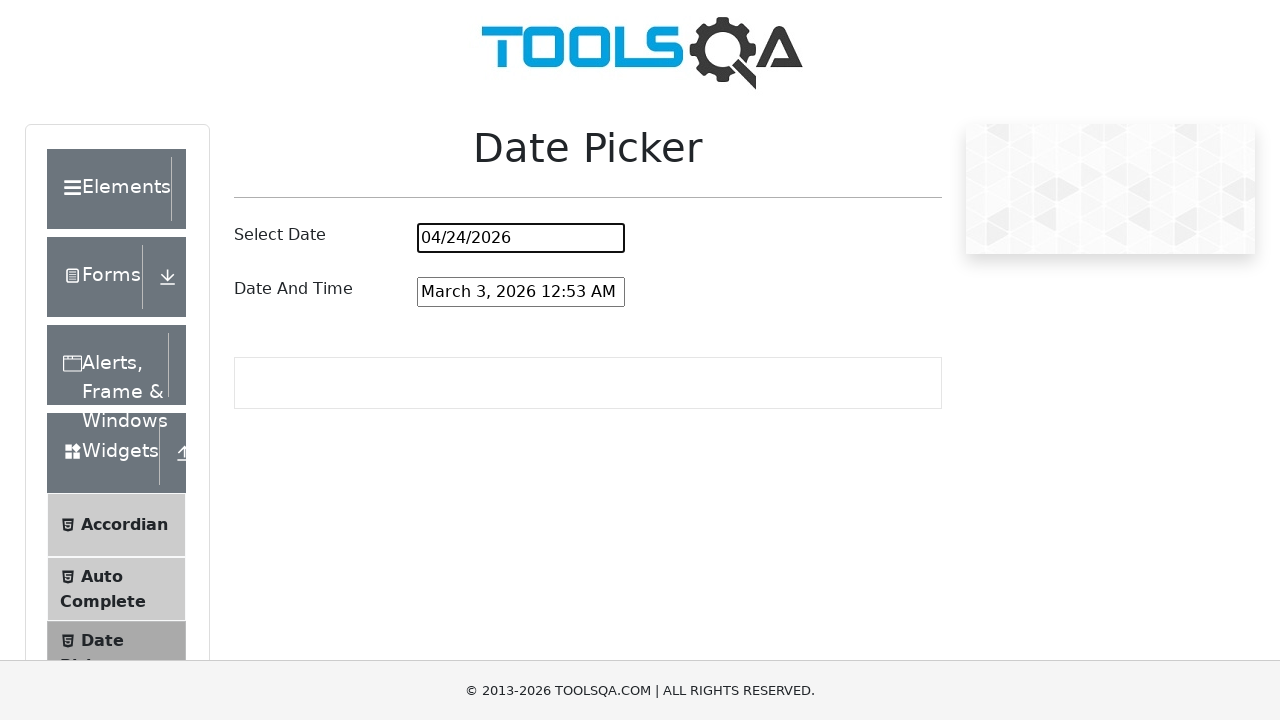